Tests that other controls are hidden when editing a todo item

Starting URL: https://demo.playwright.dev/todomvc

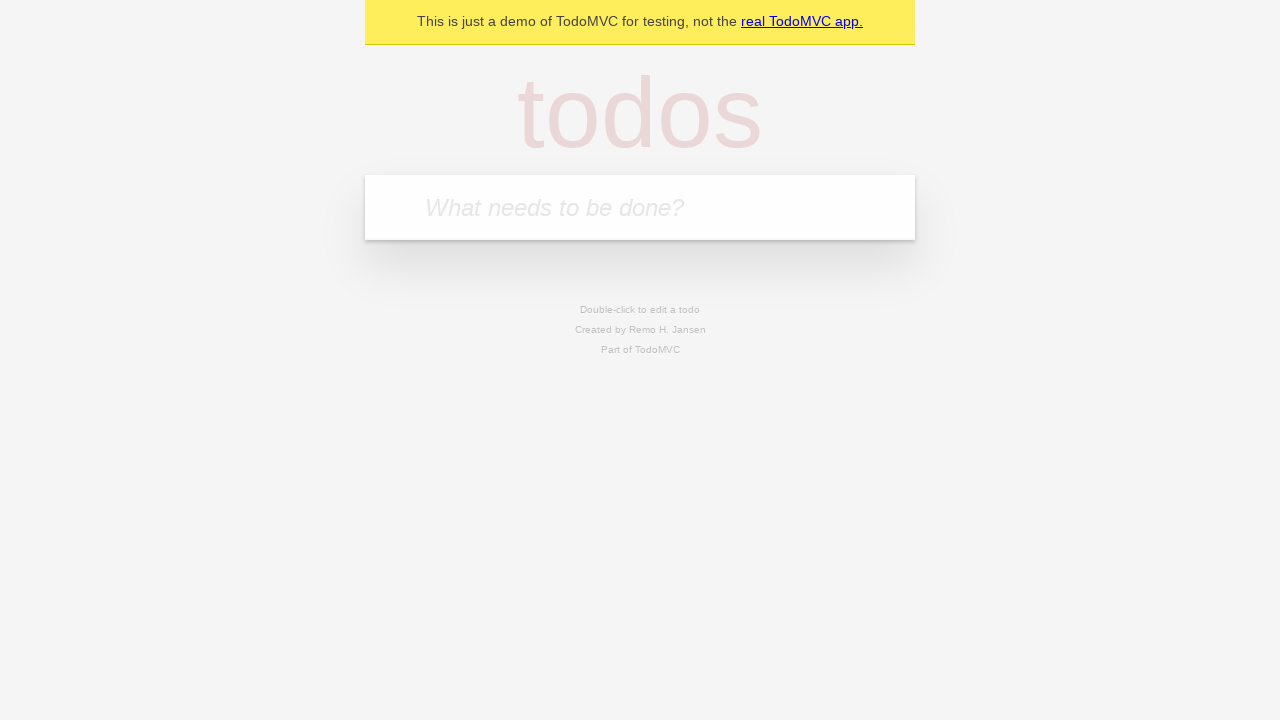

Filled todo input with 'buy some cheese' on internal:attr=[placeholder="What needs to be done?"i]
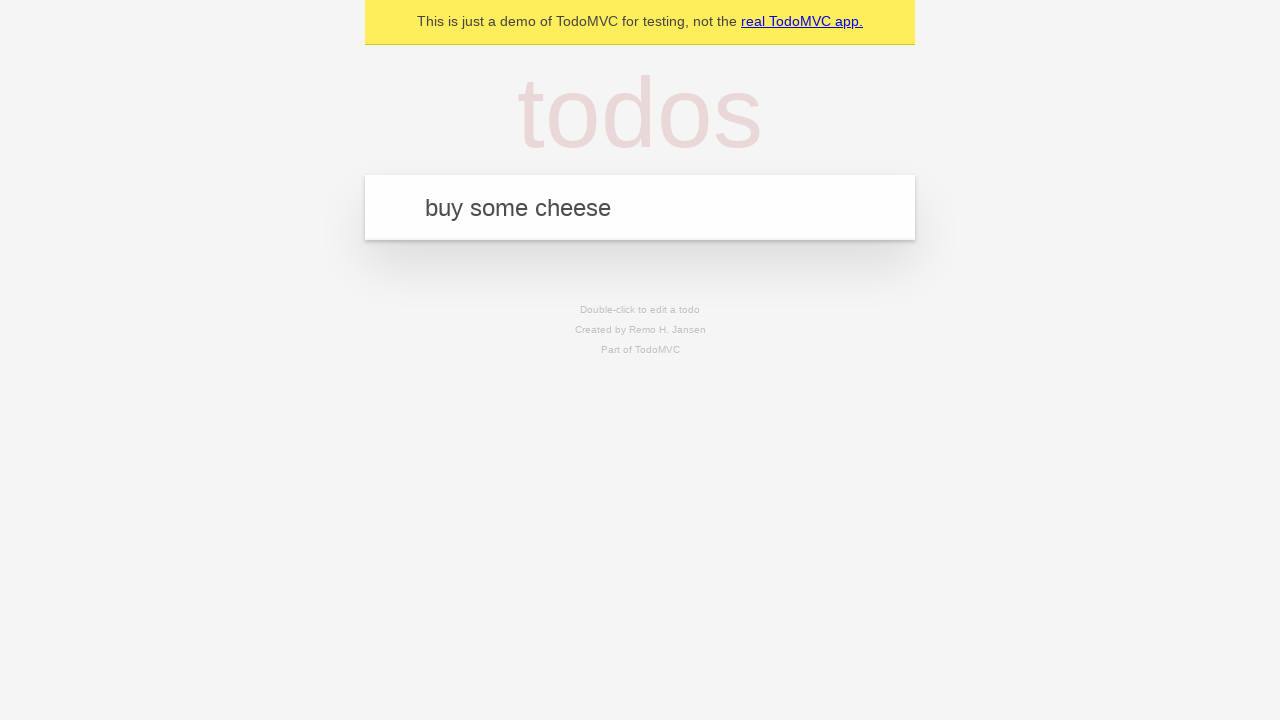

Pressed Enter to create first todo on internal:attr=[placeholder="What needs to be done?"i]
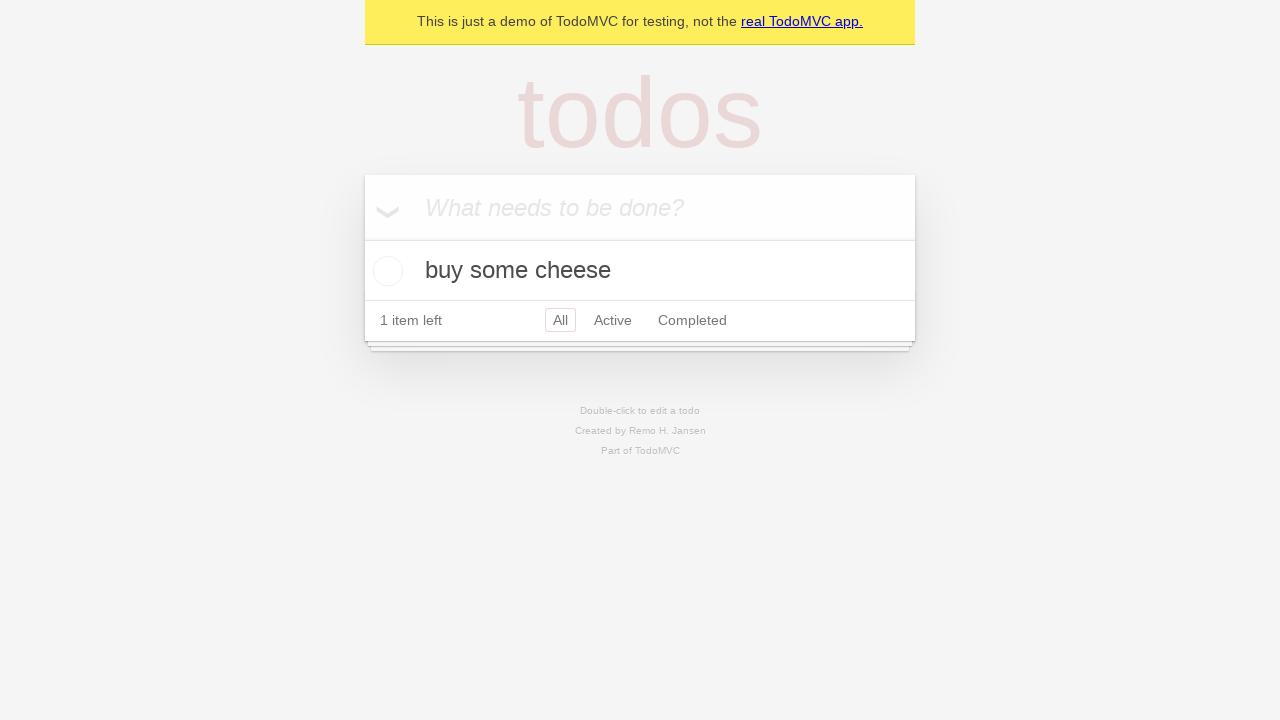

Filled todo input with 'feed the cat' on internal:attr=[placeholder="What needs to be done?"i]
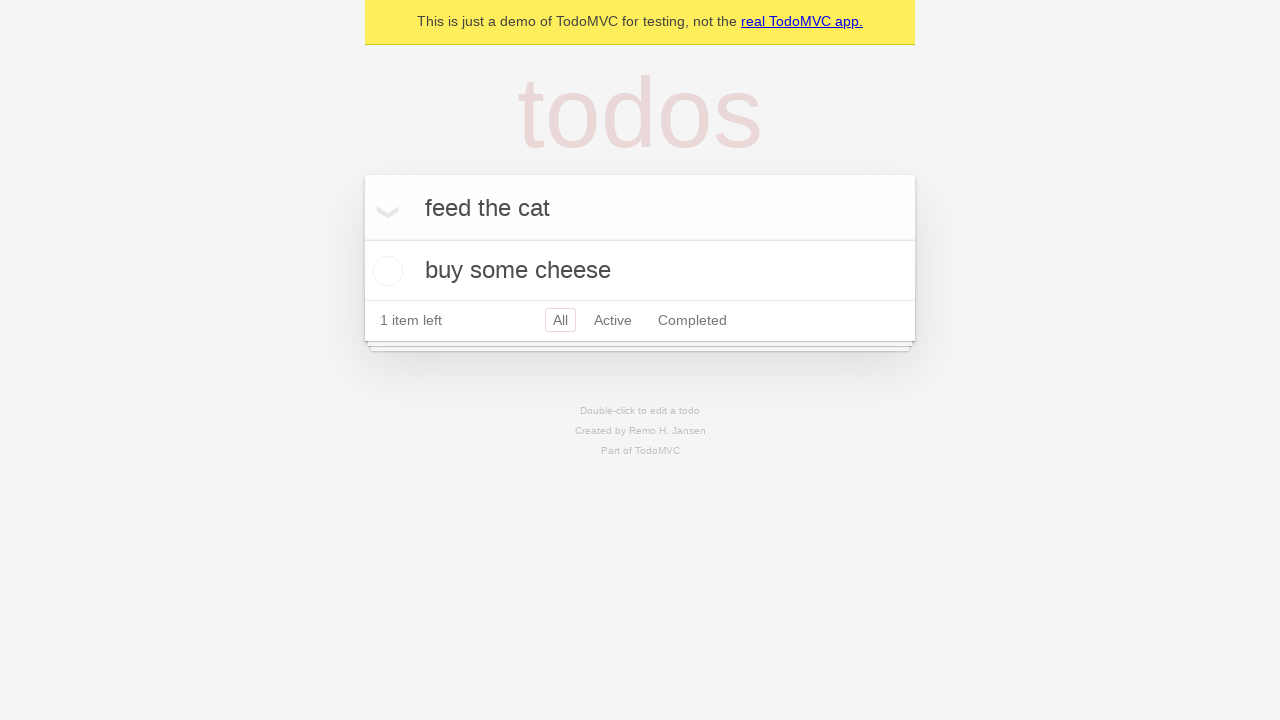

Pressed Enter to create second todo on internal:attr=[placeholder="What needs to be done?"i]
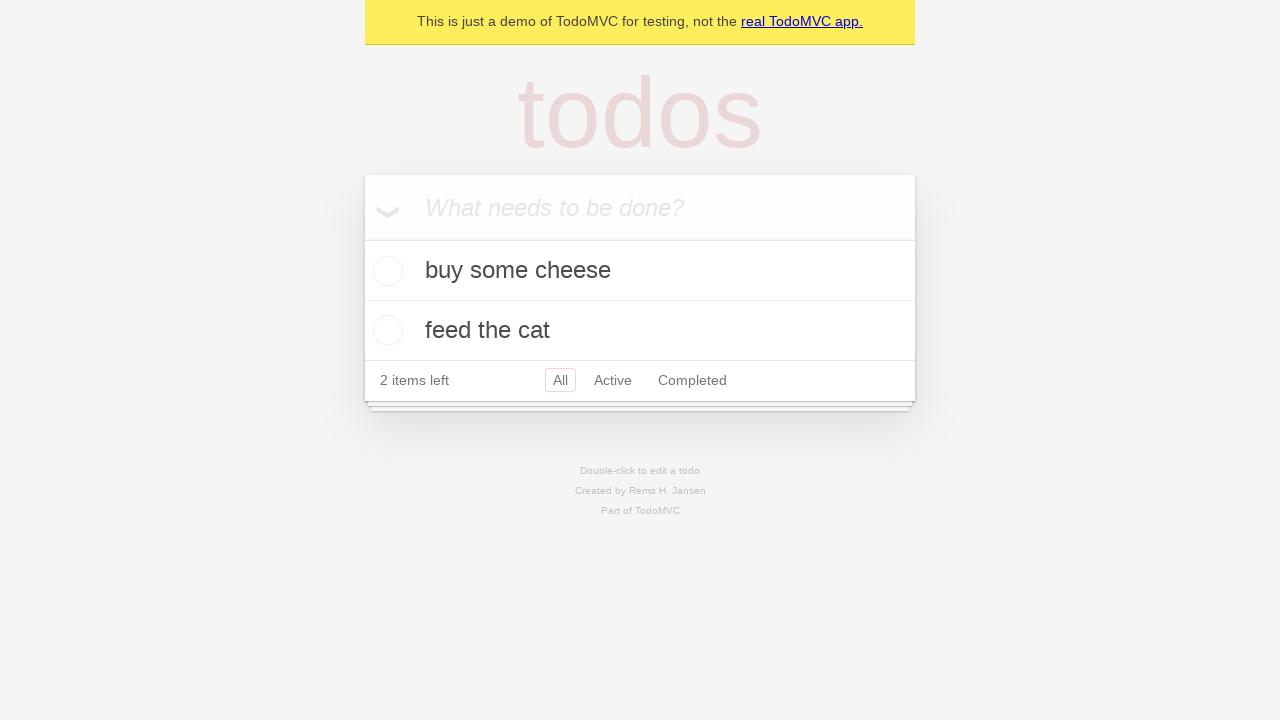

Filled todo input with 'book a doctors appointment' on internal:attr=[placeholder="What needs to be done?"i]
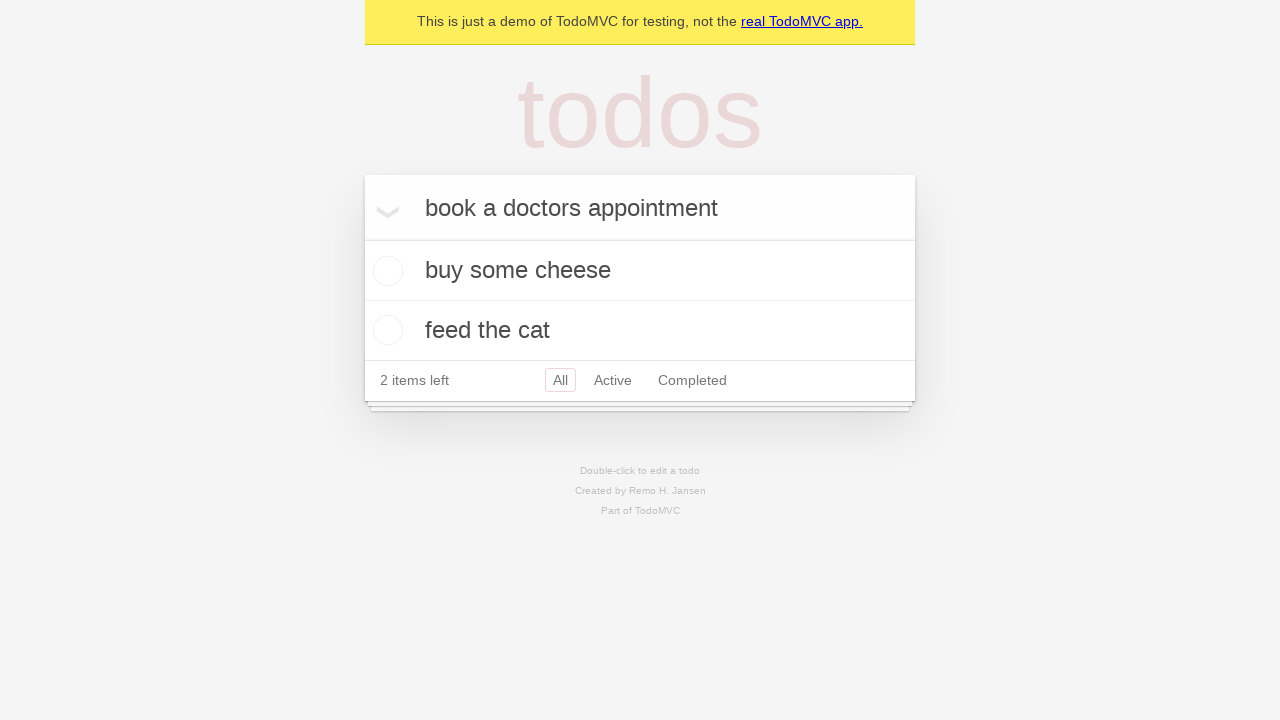

Pressed Enter to create third todo on internal:attr=[placeholder="What needs to be done?"i]
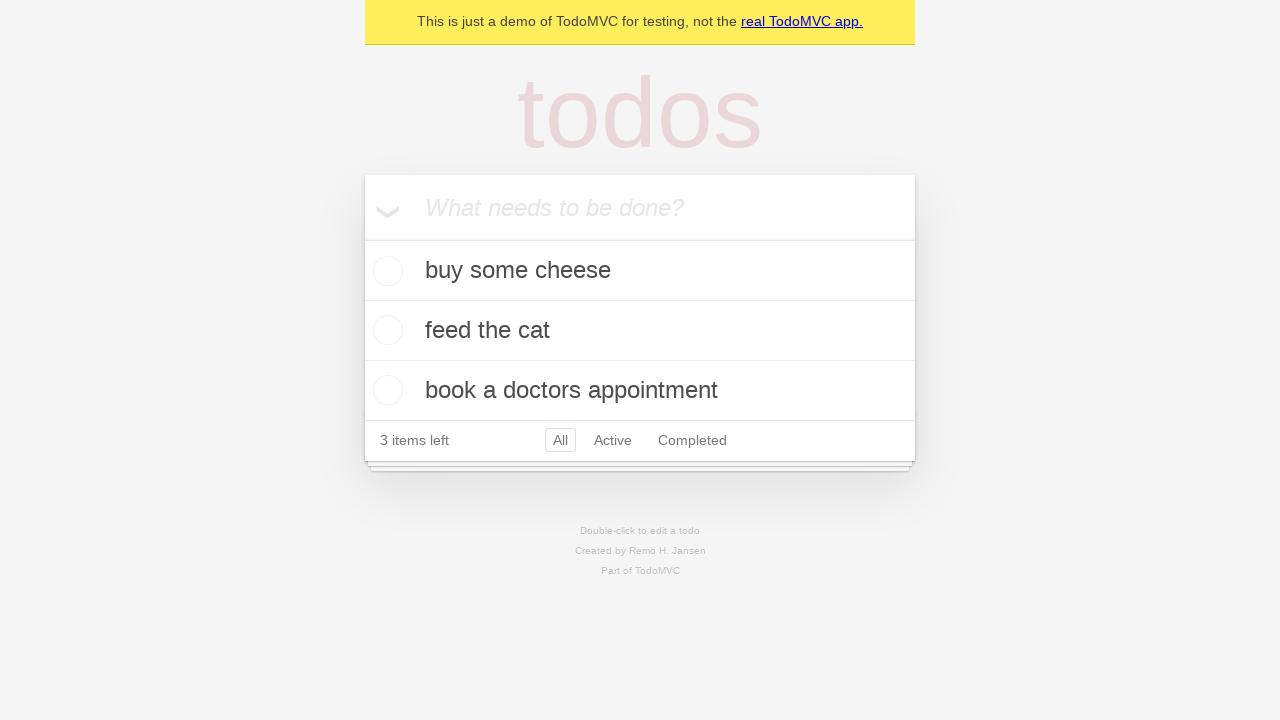

Waited for third todo to load
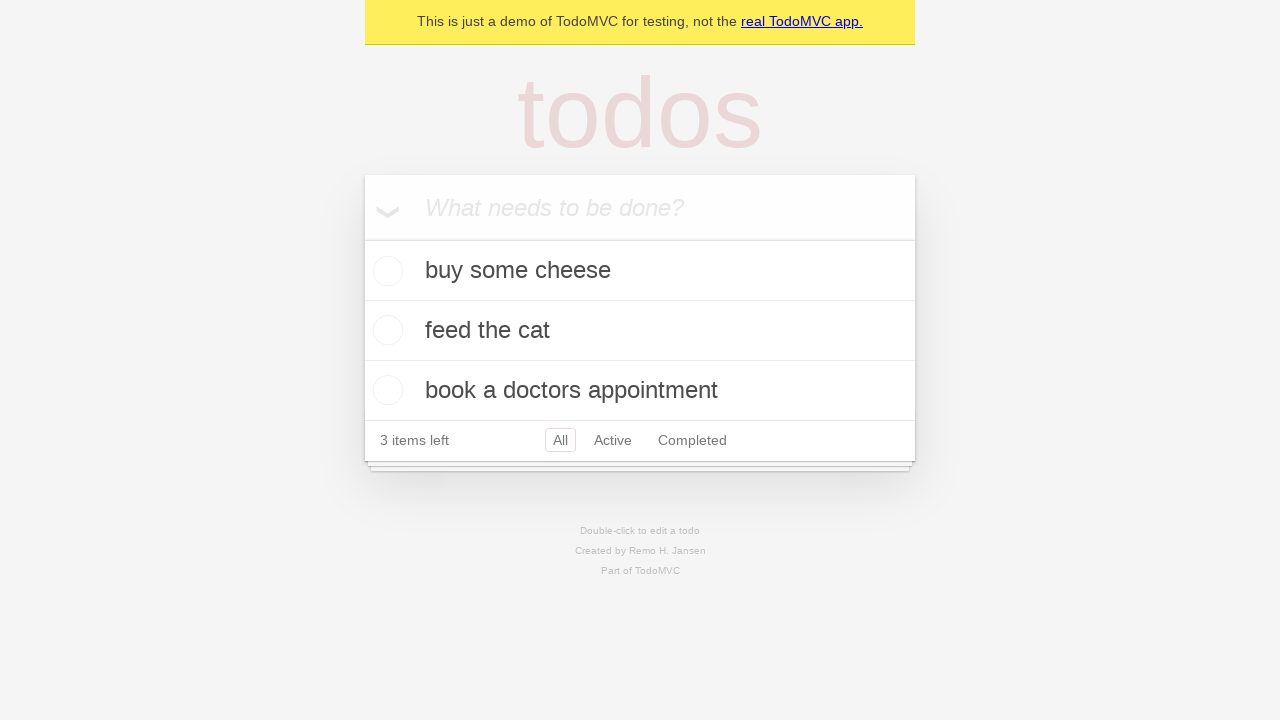

Double-clicked on second todo item to enter edit mode at (640, 331) on internal:testid=[data-testid="todo-item"s] >> nth=1
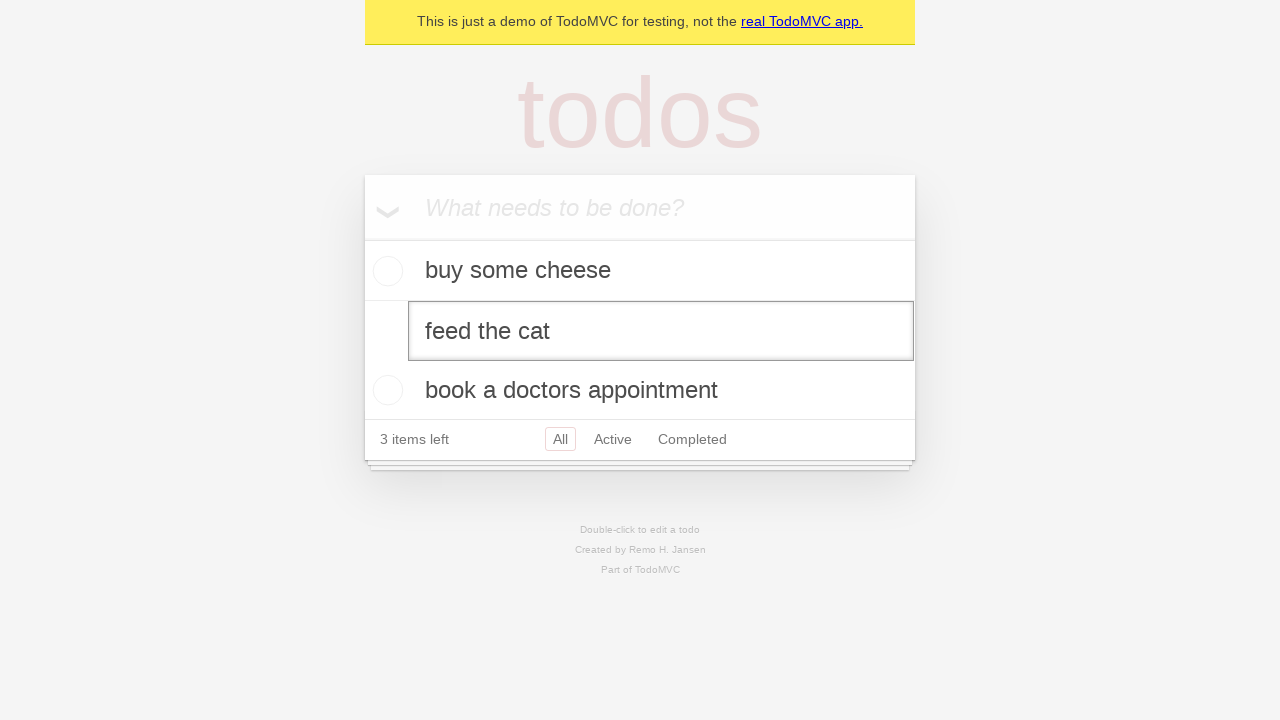

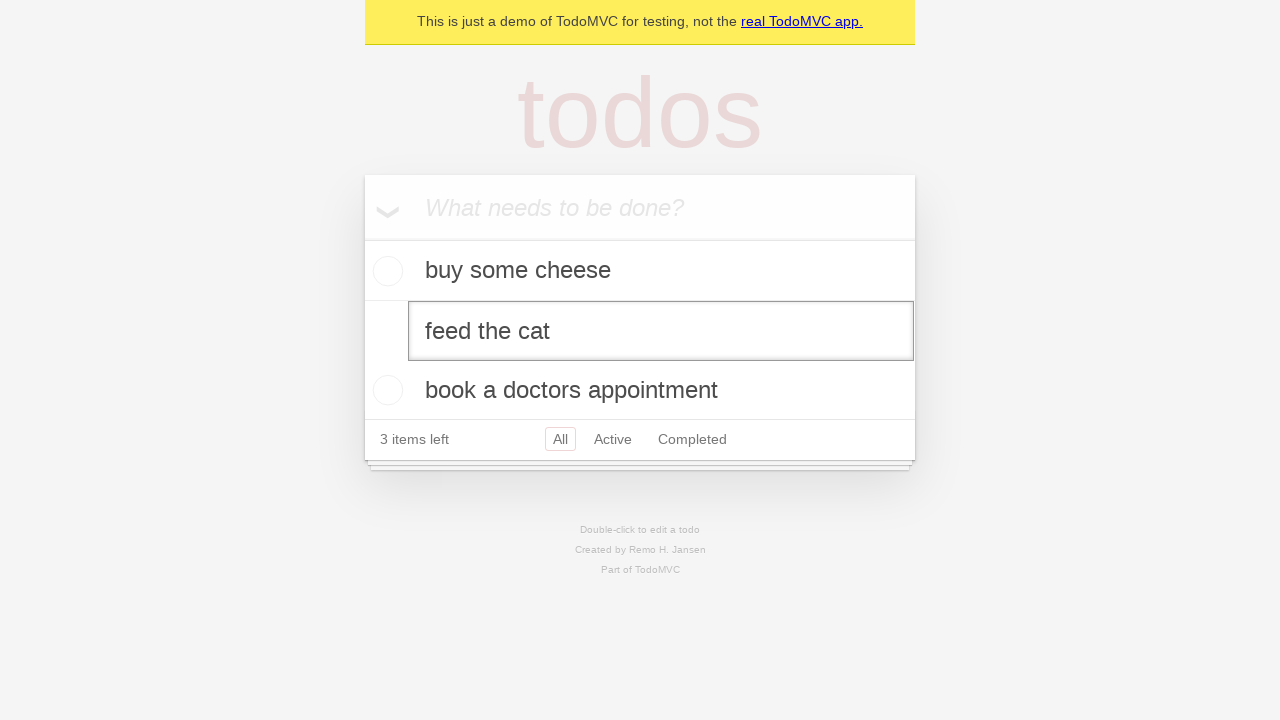